Tests form validation when last name is too long (16 characters), expects alert about last name length

Starting URL: https://ool-content.walshcollege.edu/CourseFiles/IT/IT414/MASTER/Week04/WI20-website-testing-sites/assignment/index.php

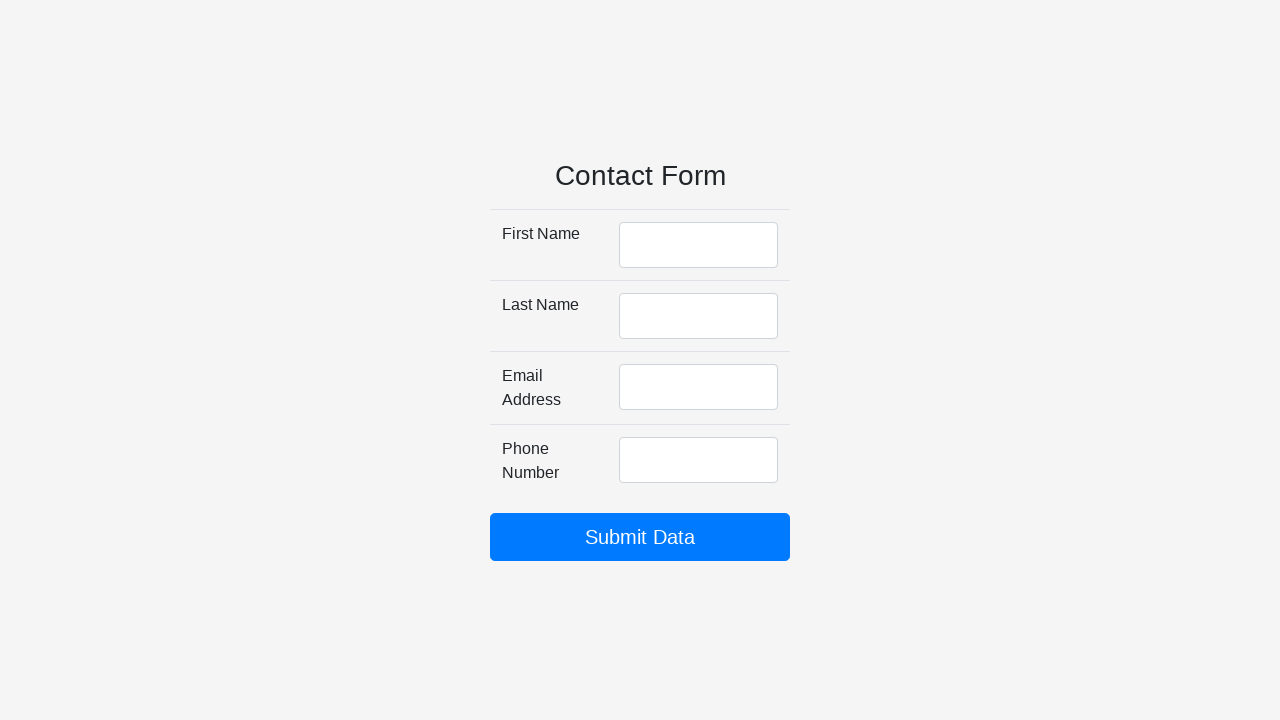

Filled first name field with 'Zachary' on #firstName
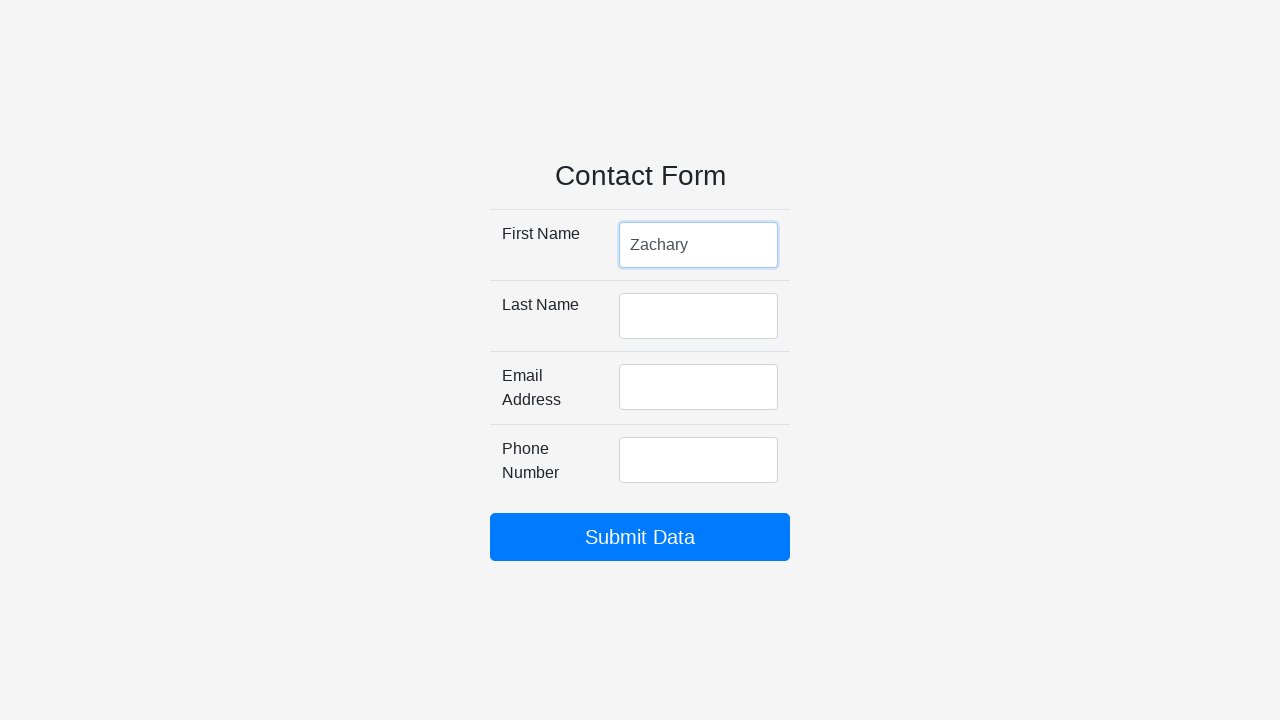

Filled last name field with 16-character name 'Suidannnnnnnnnnn' on #lastName
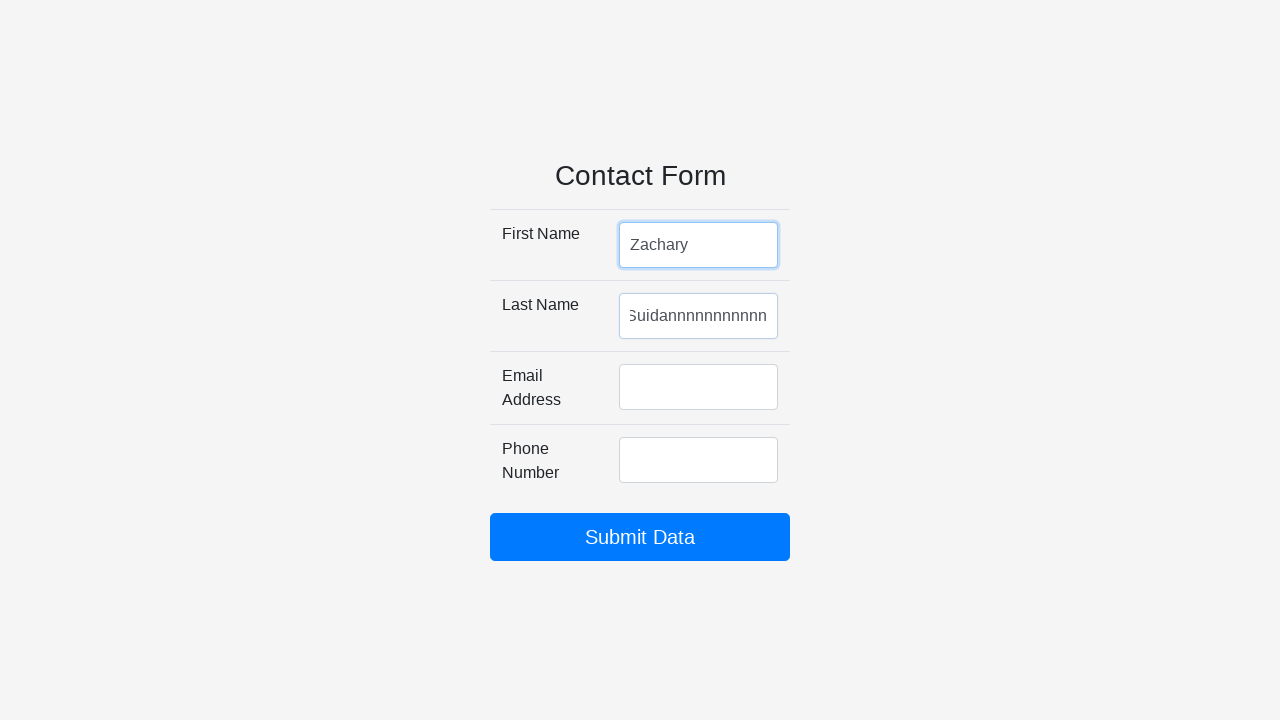

Filled email field with 'zsuidan97@gmail.com' on #emailAddress
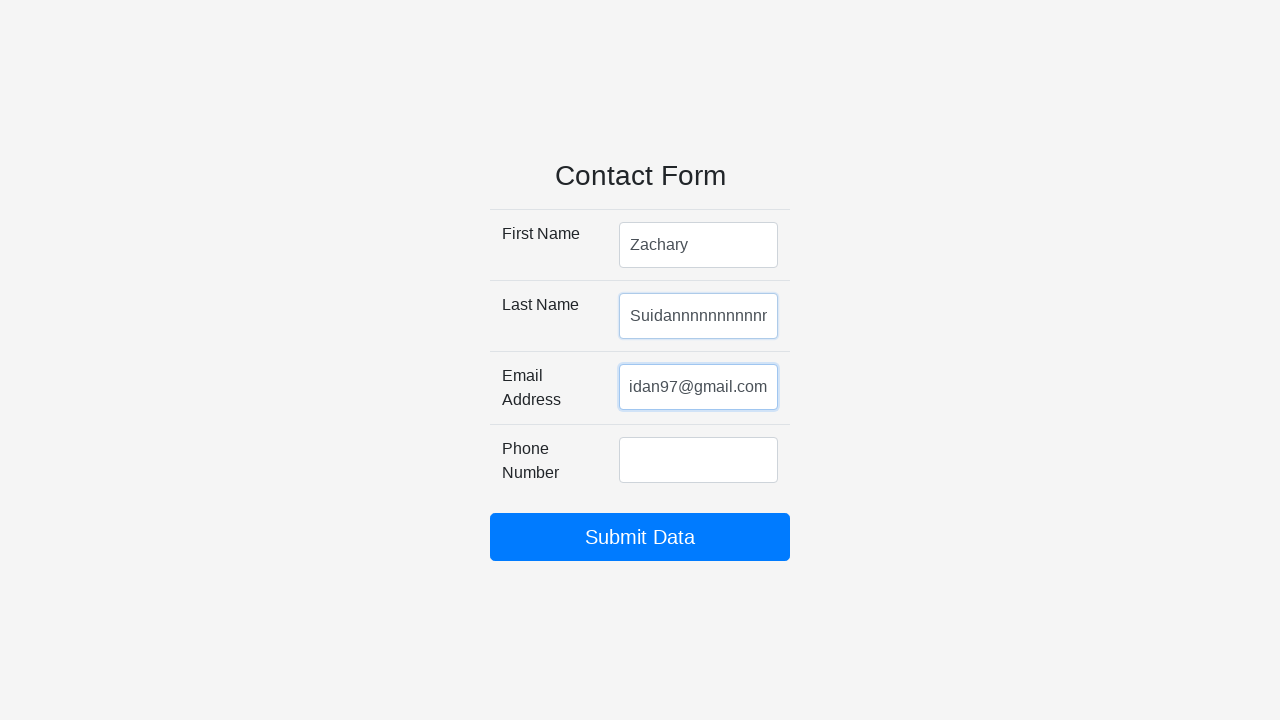

Filled phone number field with '248-123-4567' on #phoneNumber
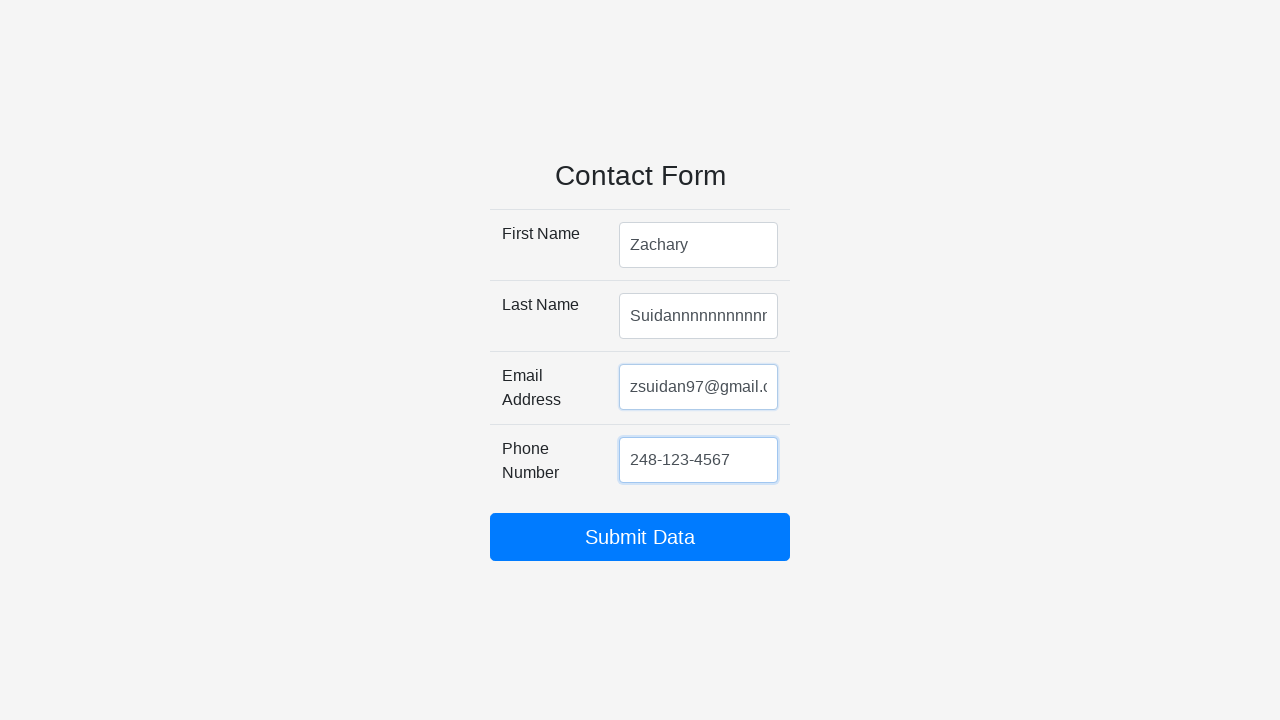

Clicked submit button to submit form with long last name at (640, 537) on #my_submit
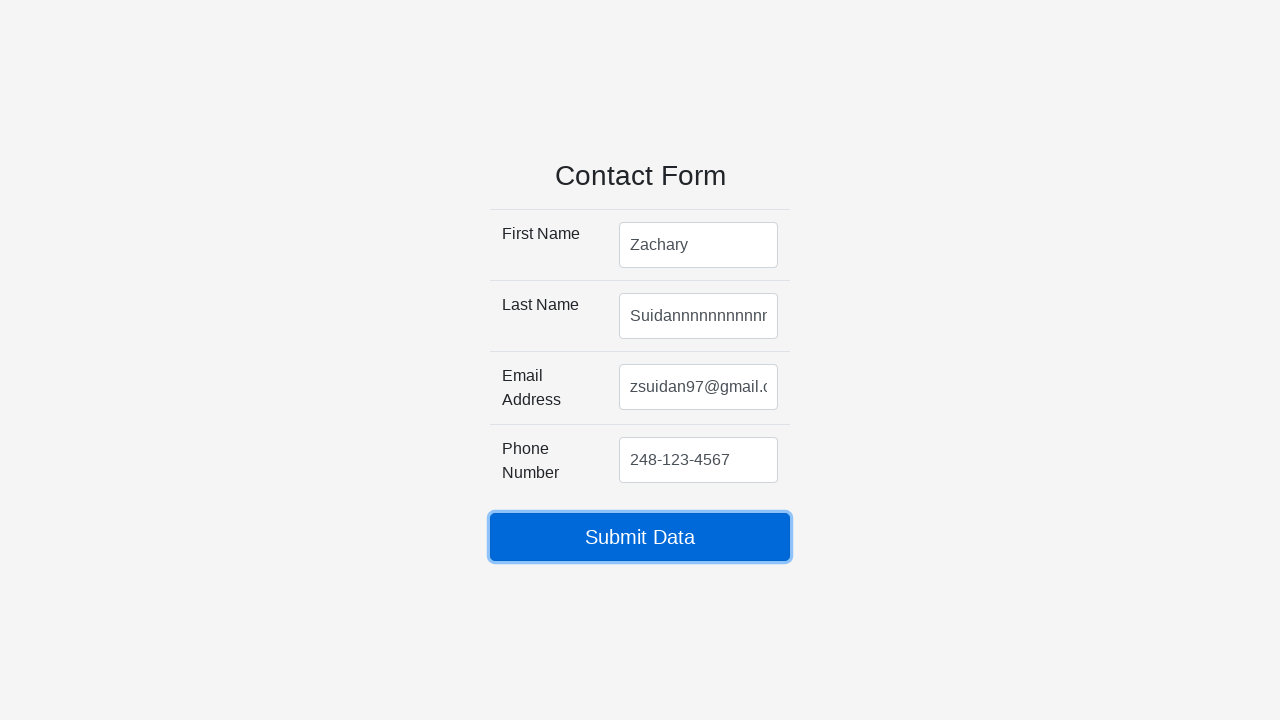

Set up dialog handler to accept alert about last name length
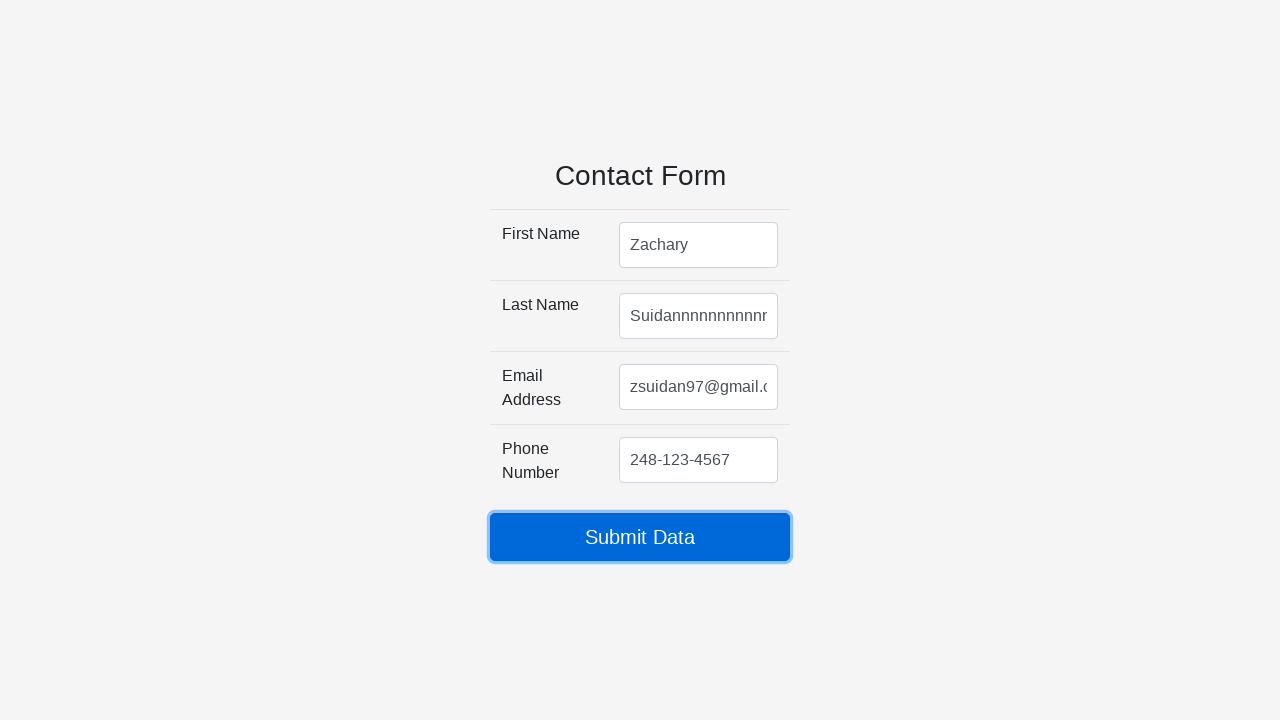

Cleared first name field on #firstName
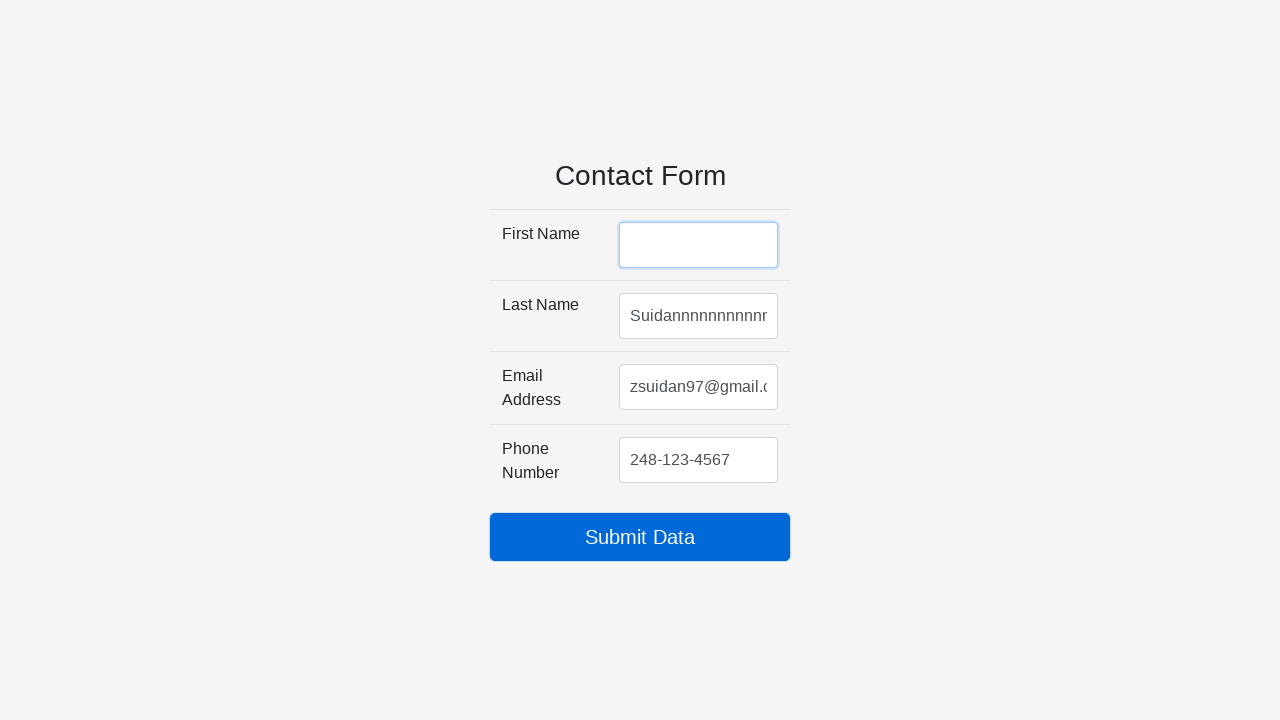

Cleared last name field on #lastName
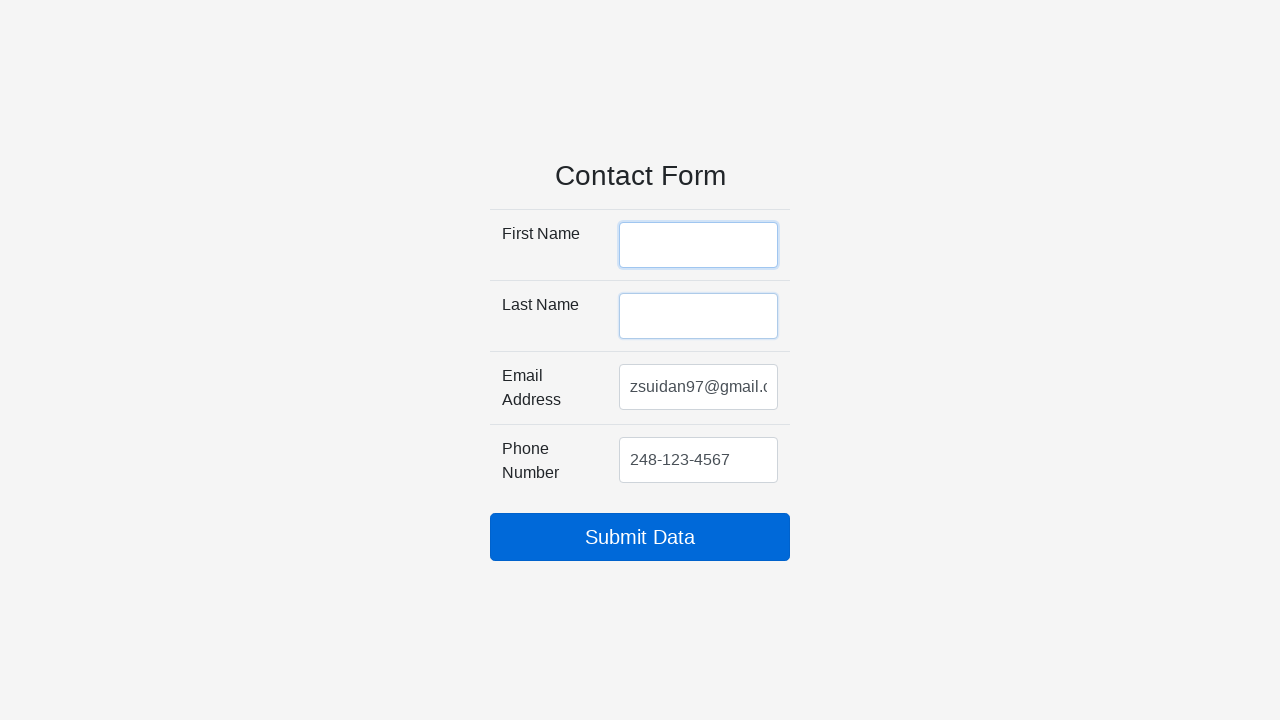

Cleared email field on #emailAddress
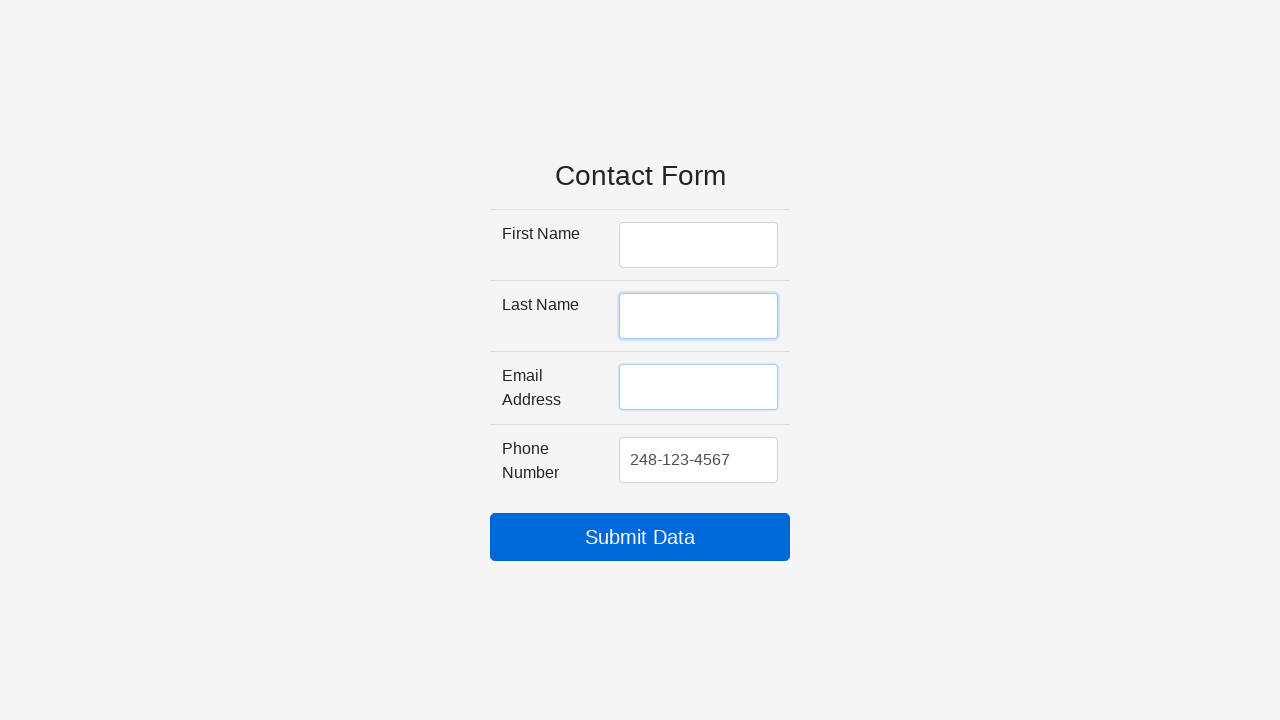

Cleared phone number field on #phoneNumber
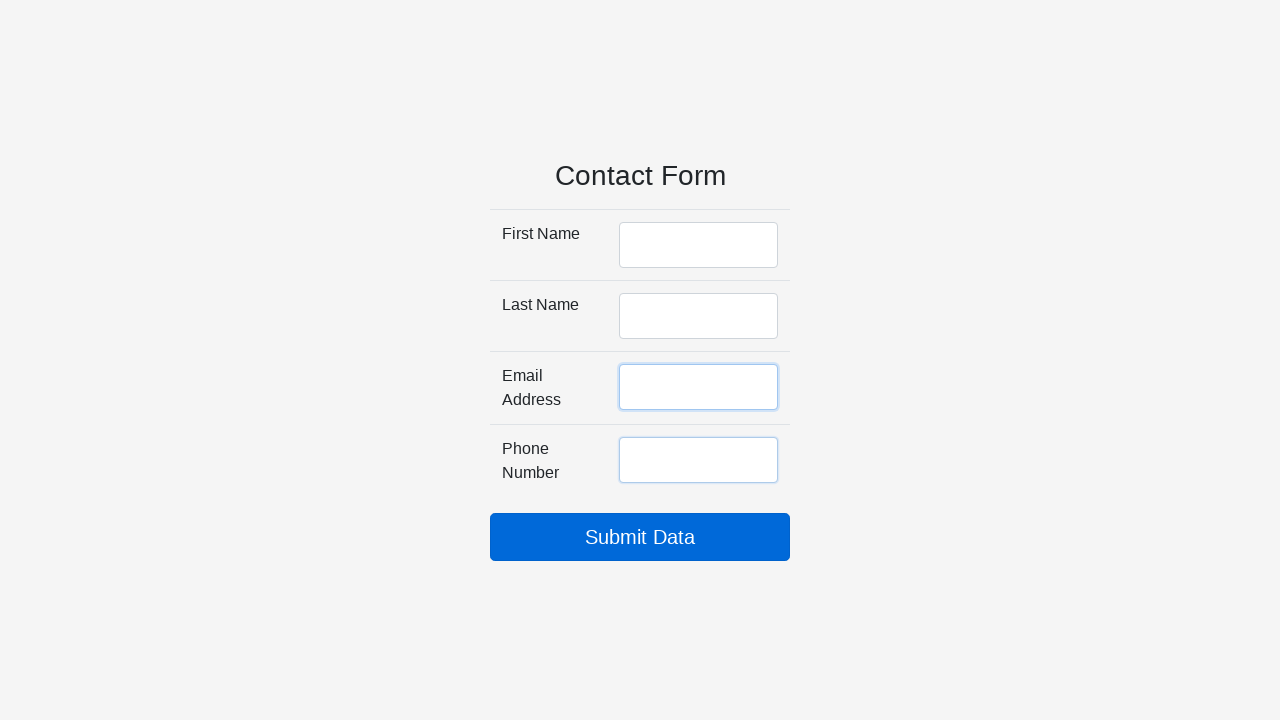

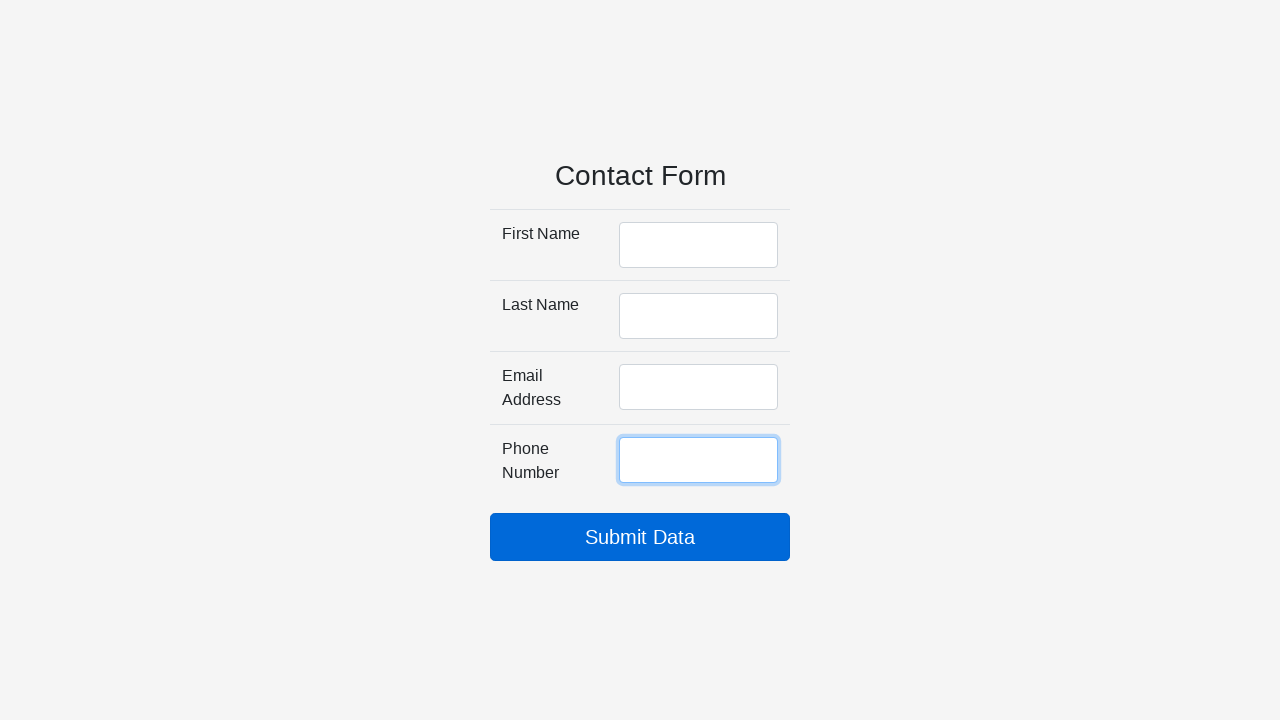